Tests various types of JavaScript alerts including simple alerts, timer-based alerts, and confirmation dialogs by triggering them and handling accept/dismiss actions

Starting URL: https://demoqa.com/alerts

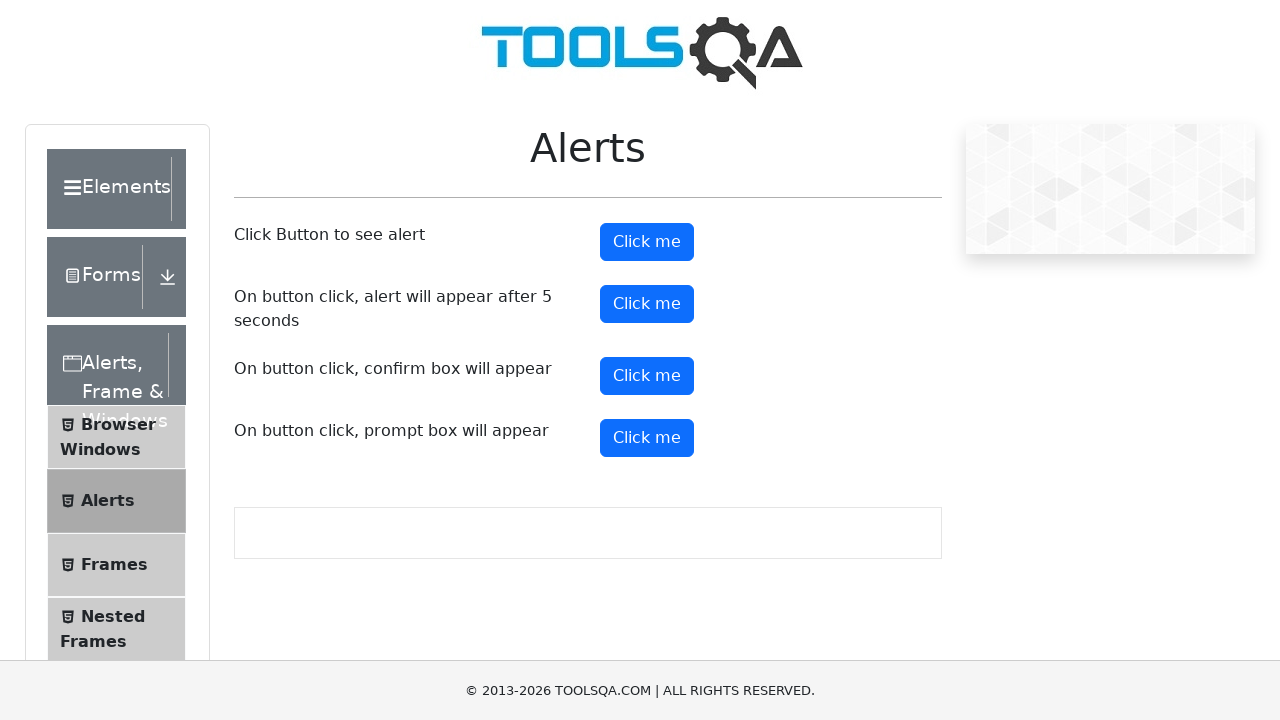

Scrolled down 320px to view alert buttons
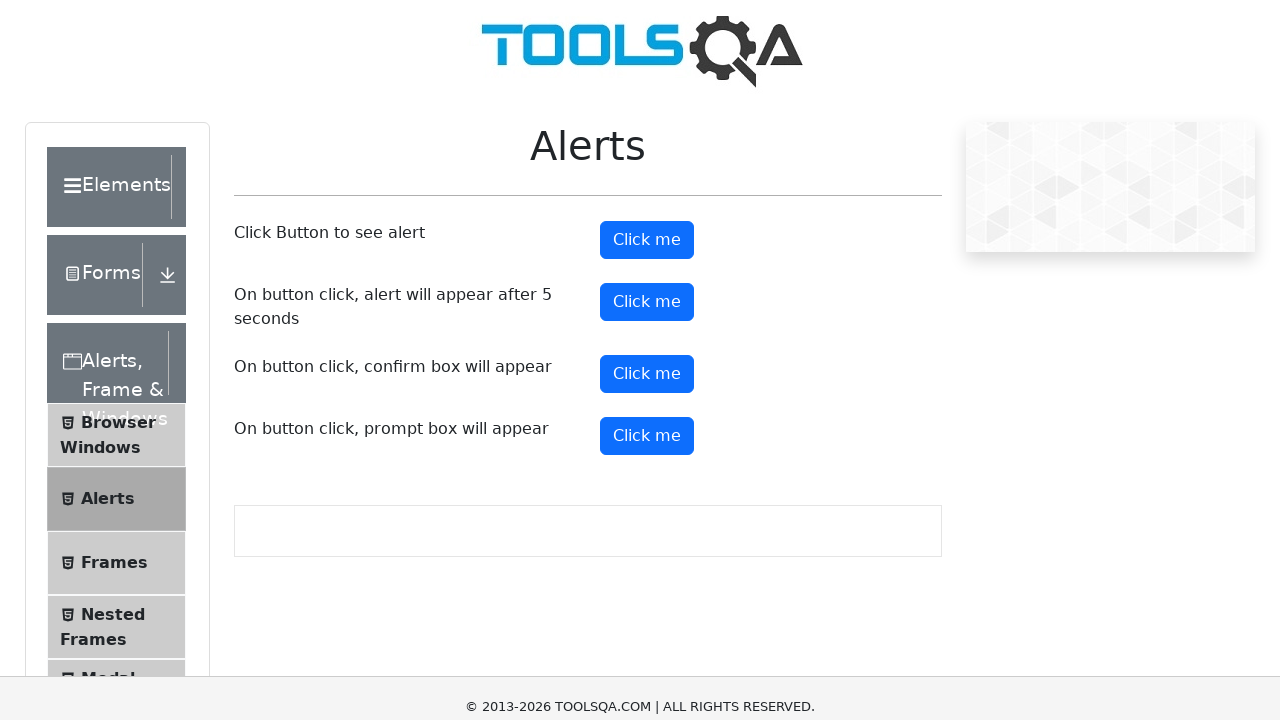

Clicked the first 'Click me' button to trigger simple alert at (647, 242) on (//button[text()='Click me'])[1]
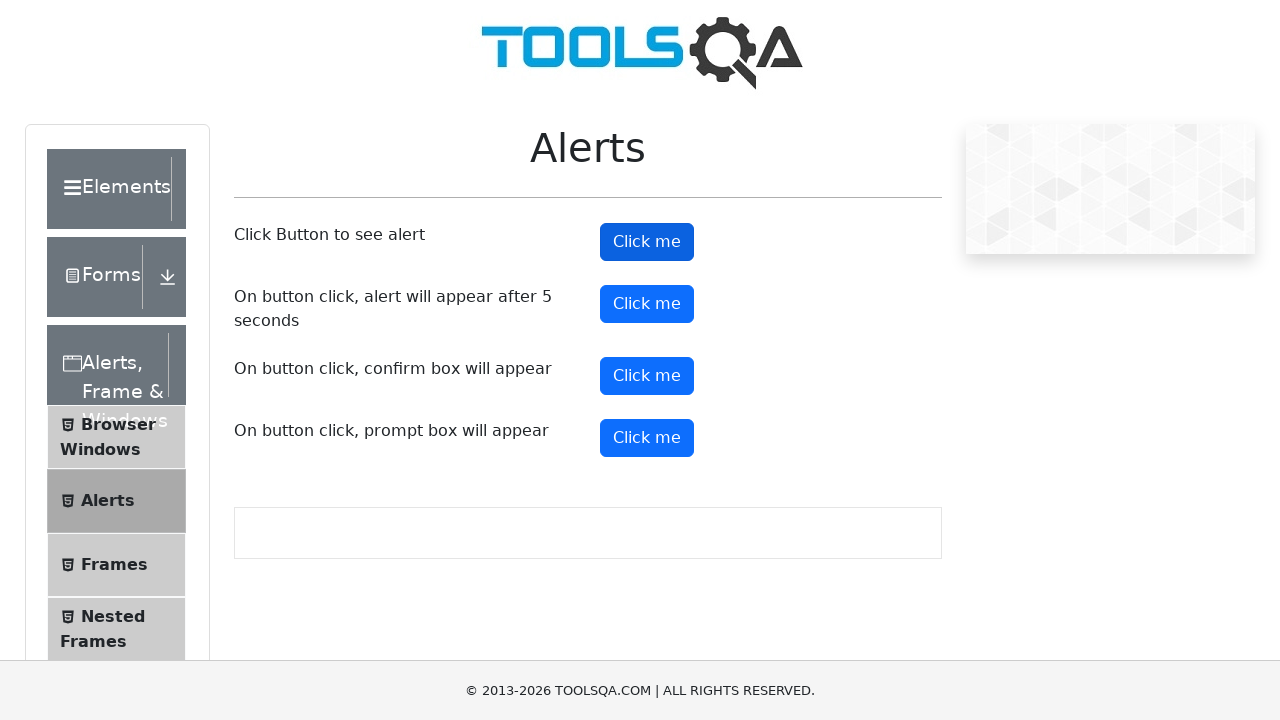

Set up dialog handler to accept alerts
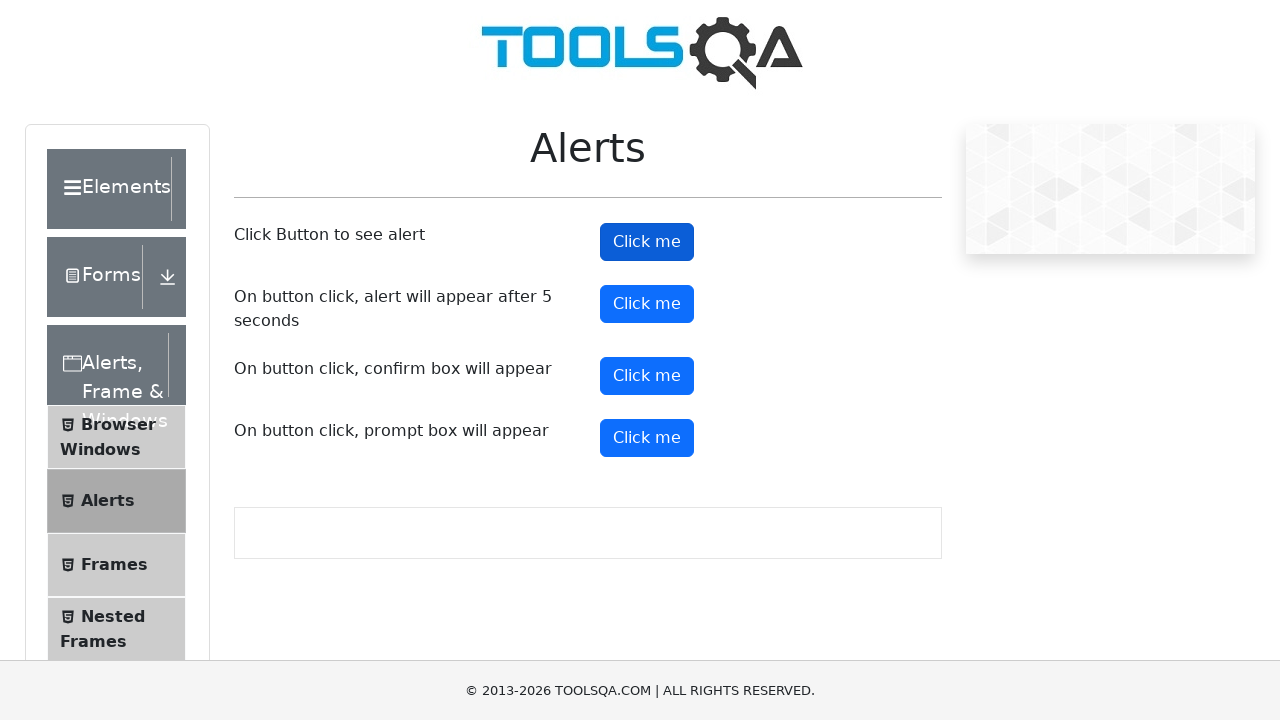

Clicked timer alert button at (647, 304) on button#timerAlertButton
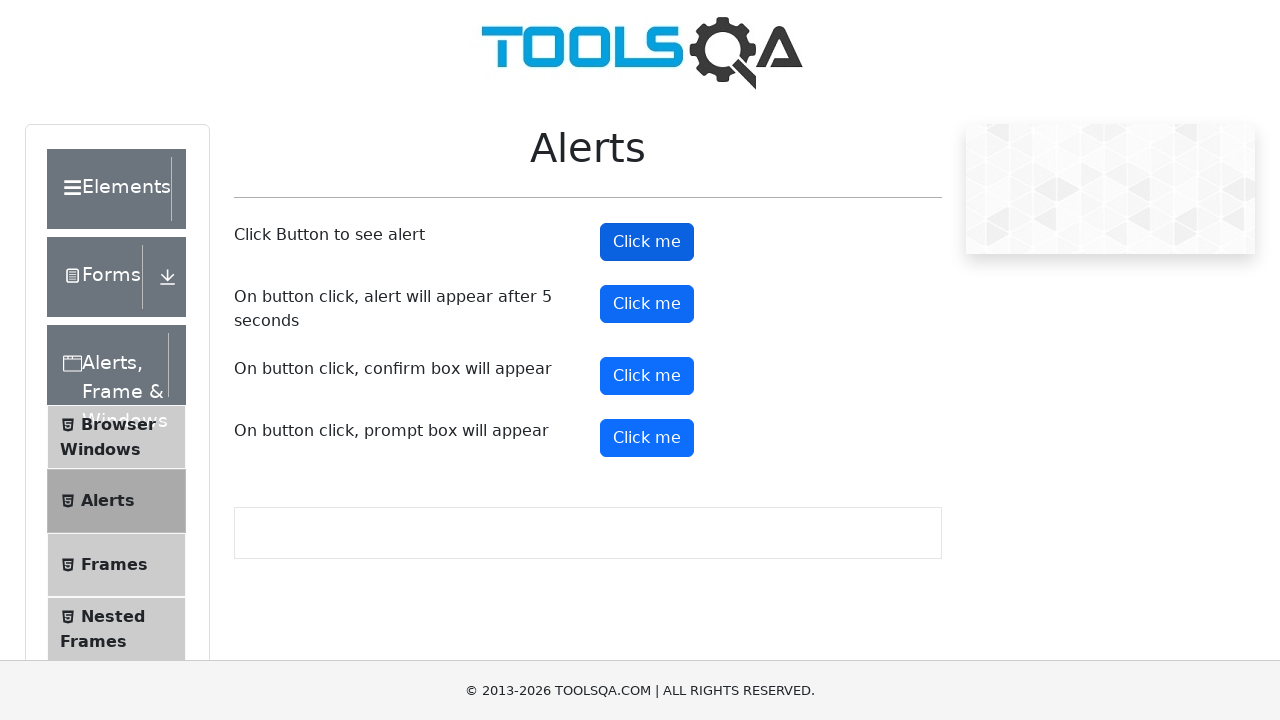

Waited 5.5 seconds for timer-based alert to appear and be handled
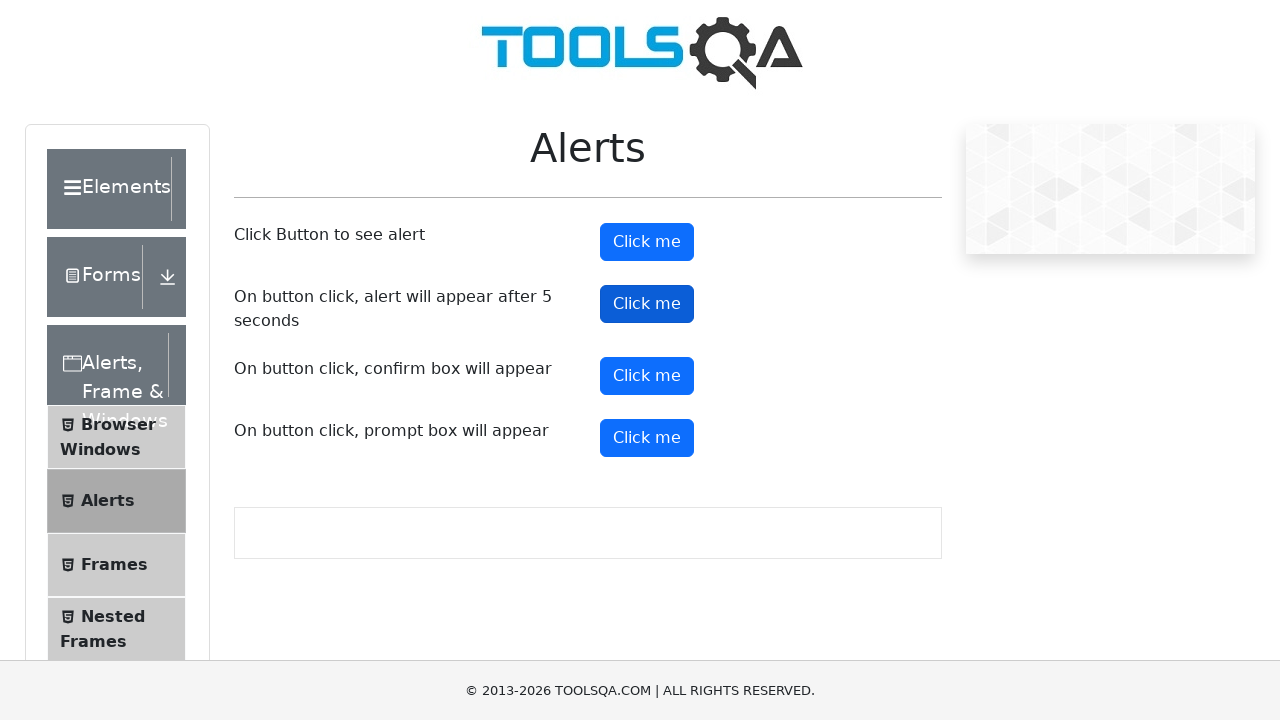

Clicked confirm button to trigger confirmation dialog at (647, 376) on button#confirmButton
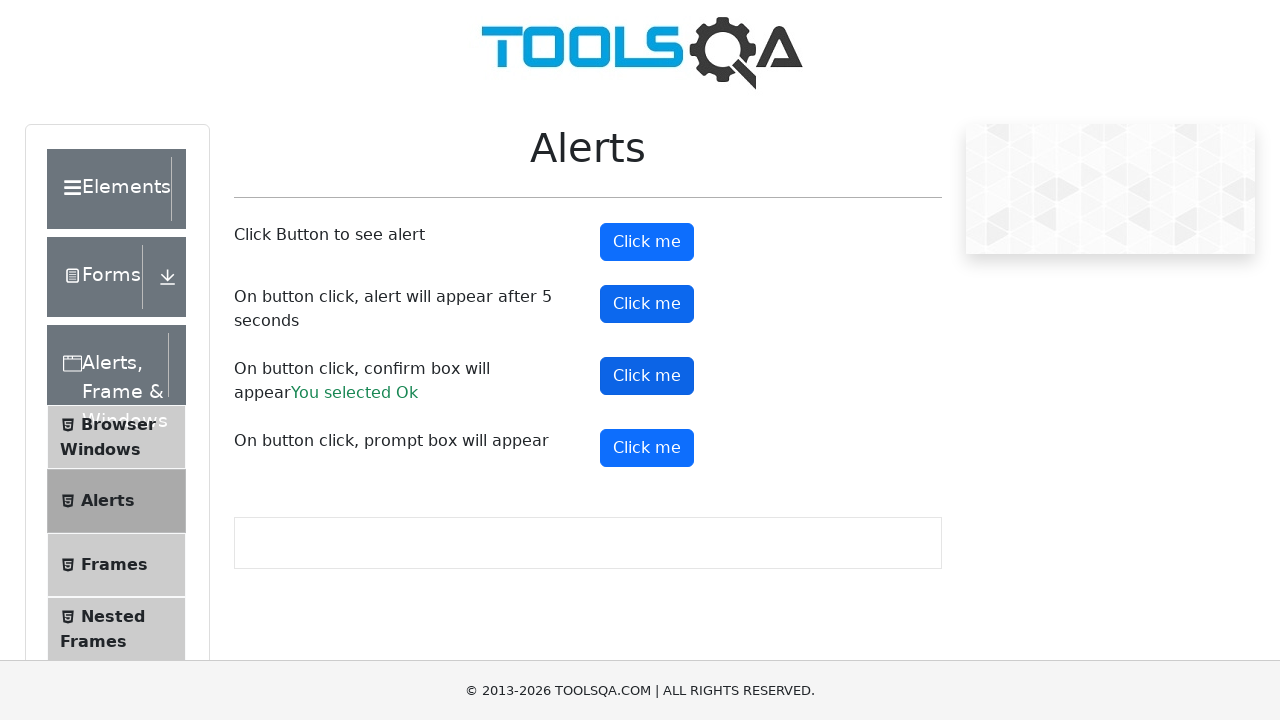

Confirmed result text appeared after accepting dialog
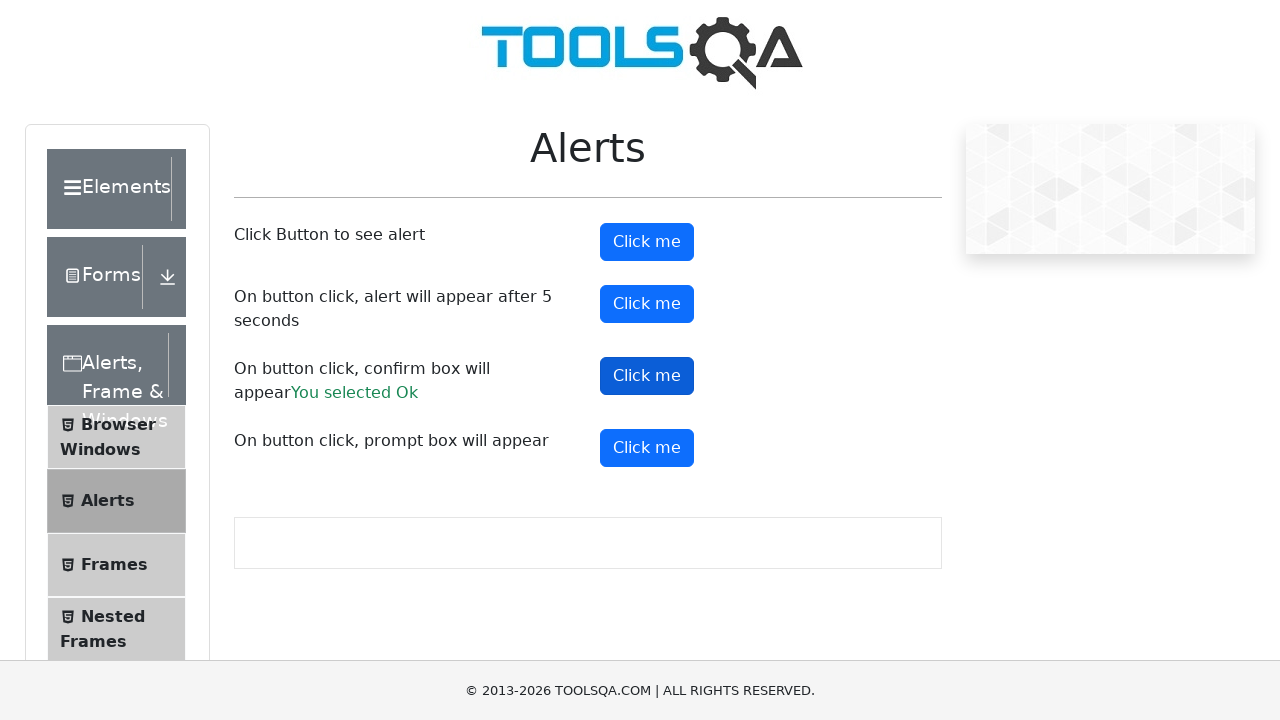

Set up one-time dialog handler to dismiss the next alert
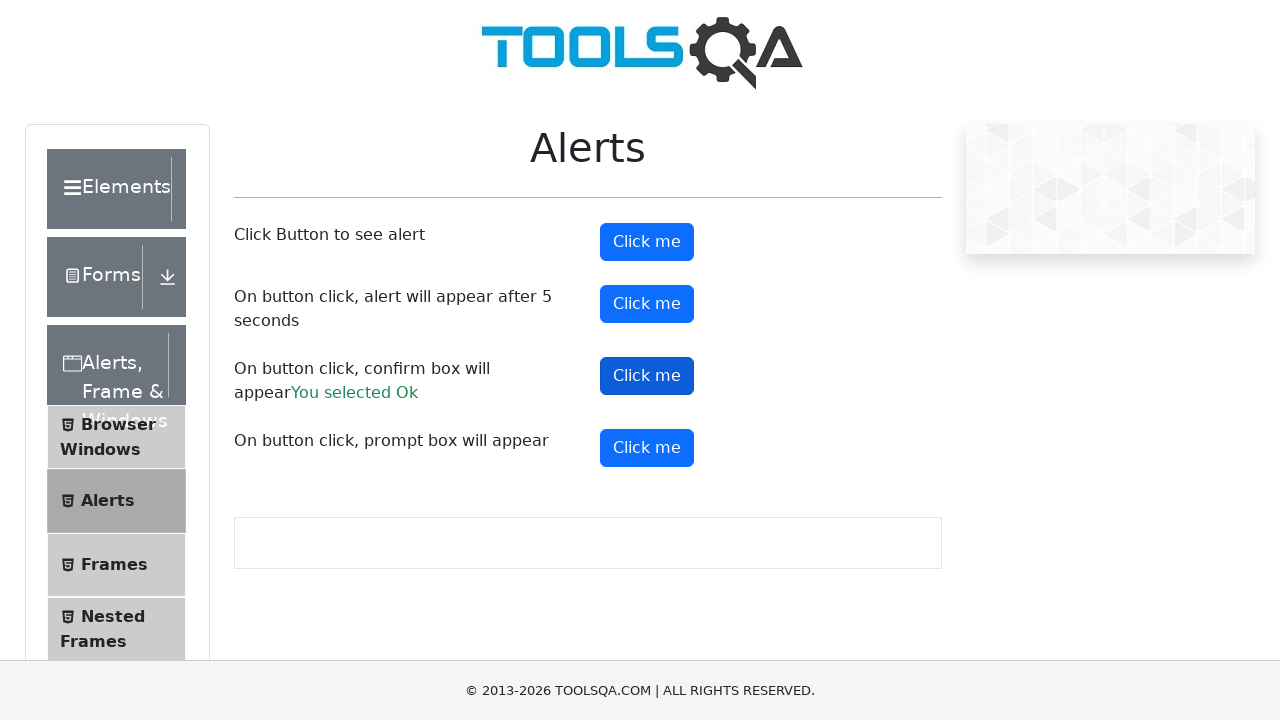

Clicked confirm button again to trigger second confirmation dialog at (647, 376) on button#confirmButton
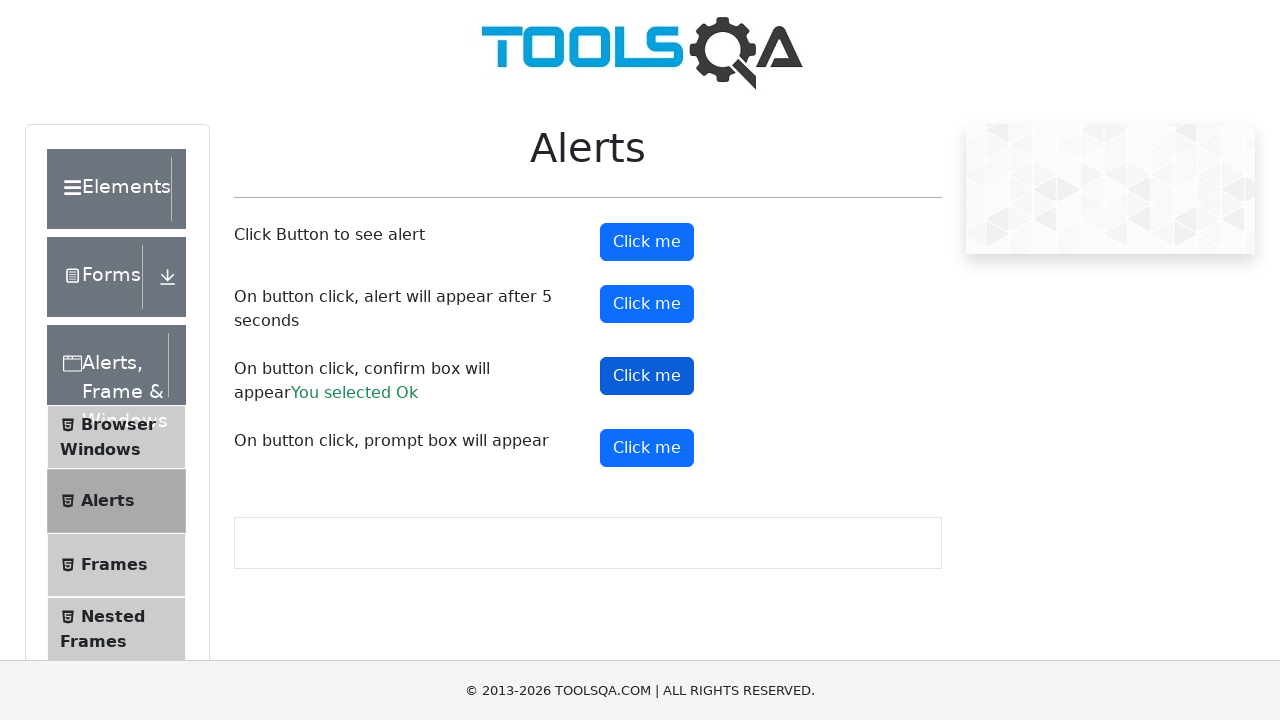

Confirmed result text appeared after dismissing dialog
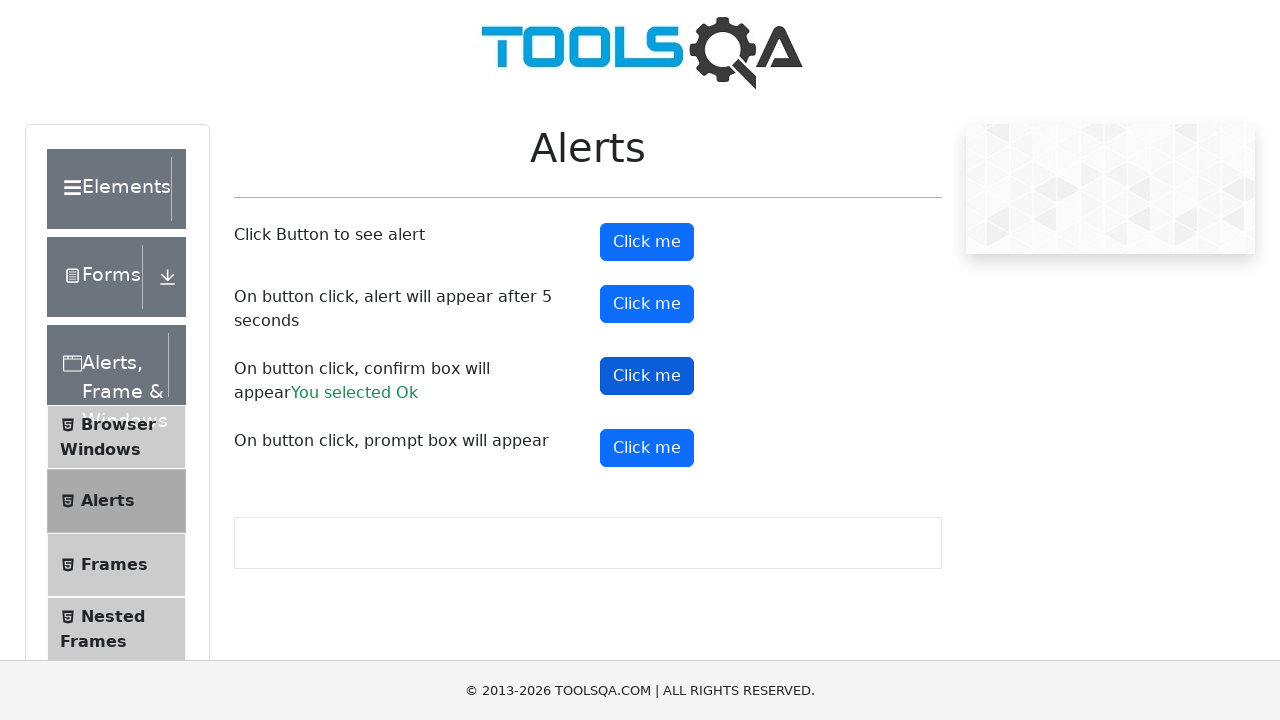

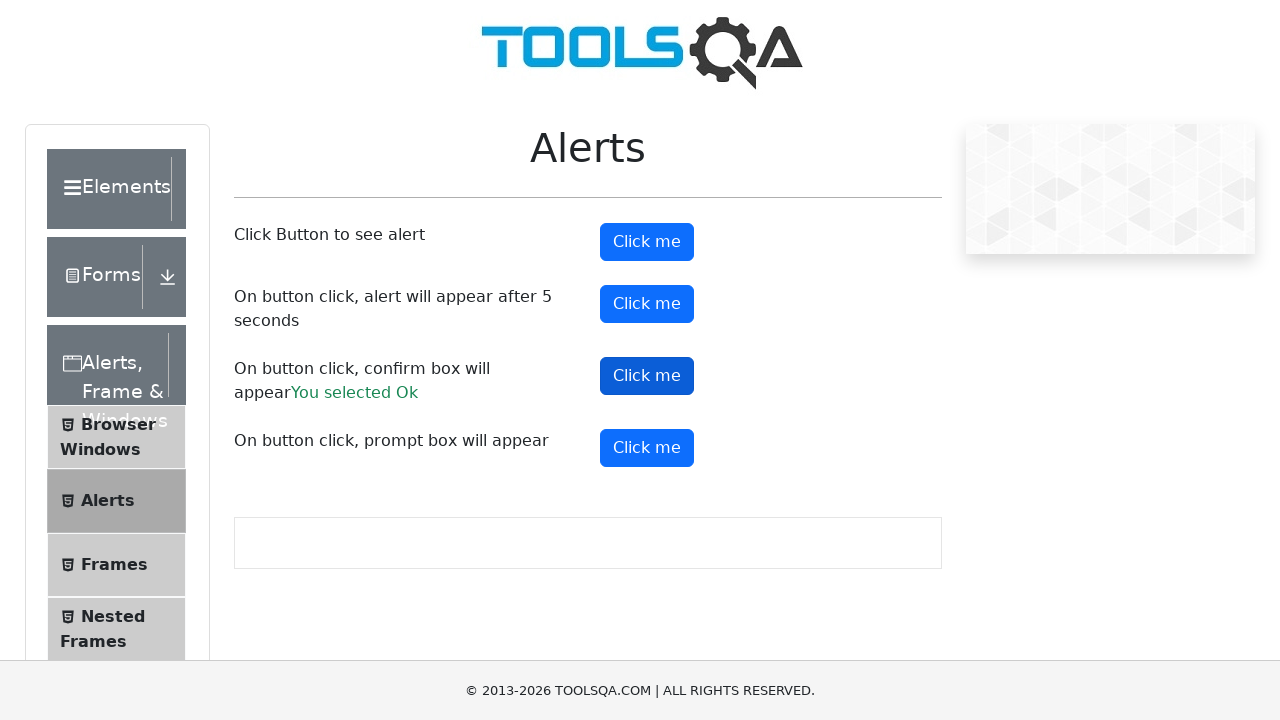